Tests footer link navigation by opening each link in the first column of the footer in a new tab using keyboard shortcuts, then iterating through all opened tabs to verify they load correctly

Starting URL: https://rahulshettyacademy.com/AutomationPractice/

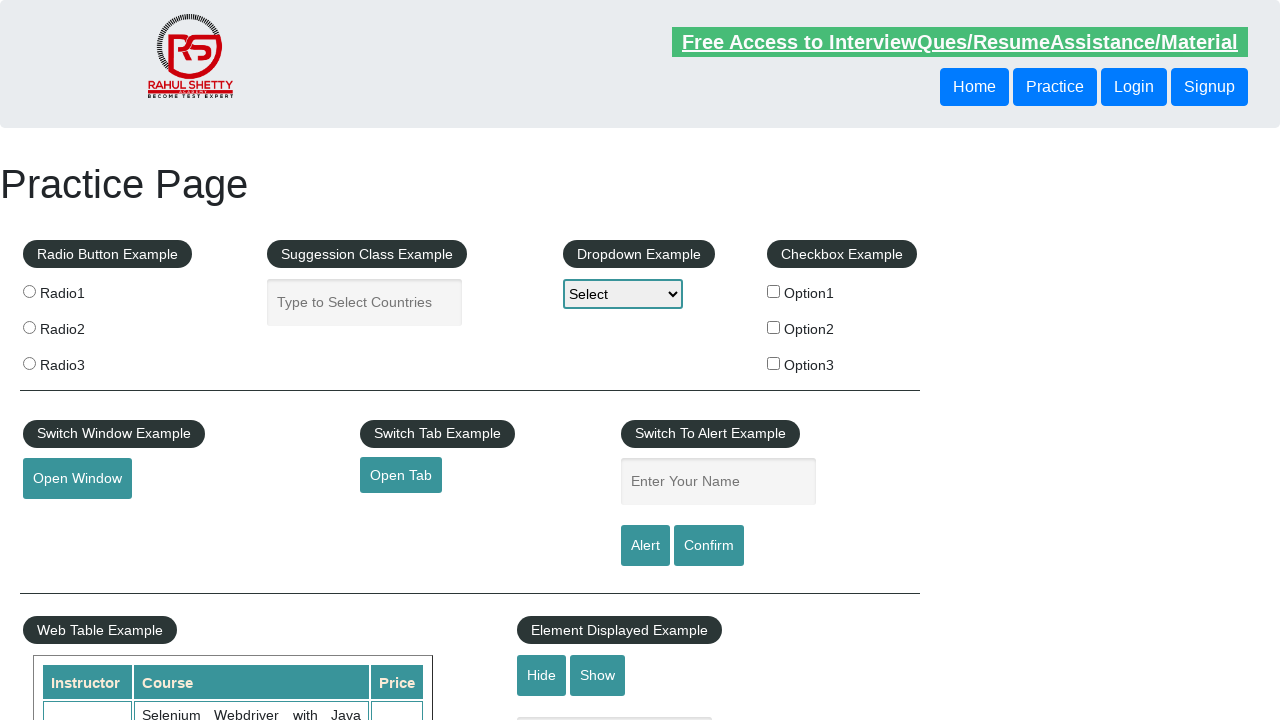

Counted total links on page
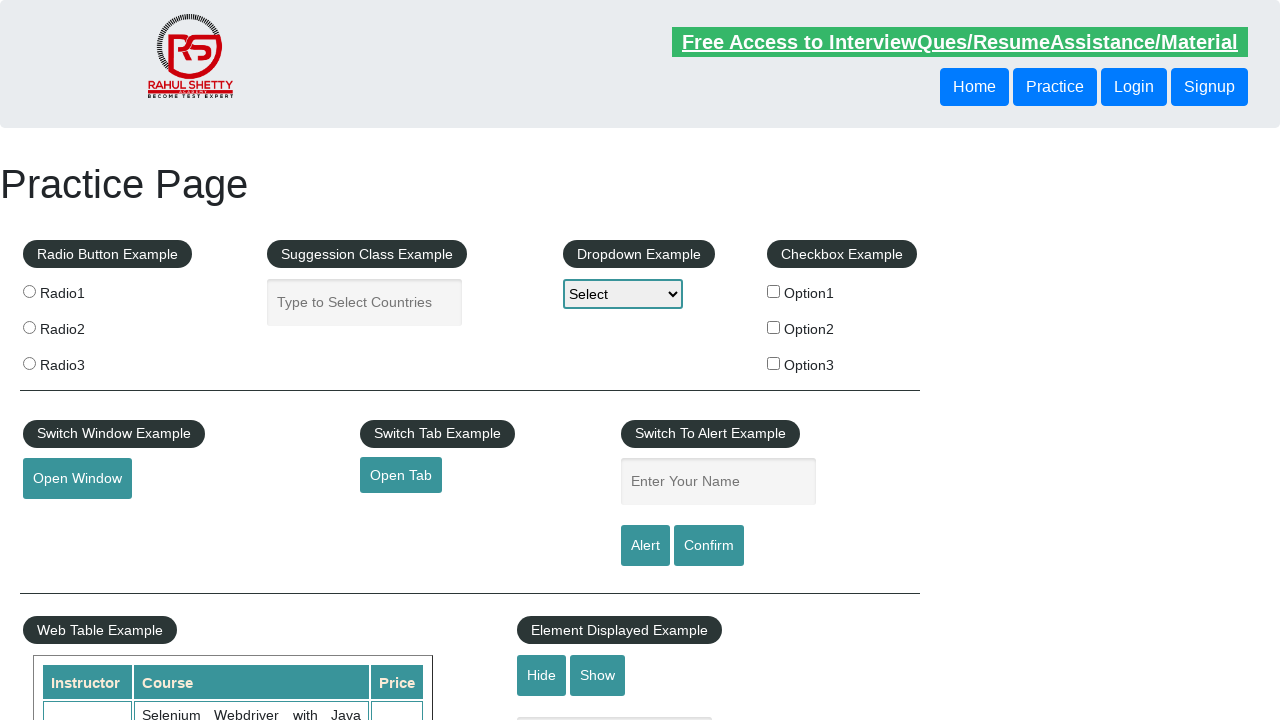

Located footer section with ID 'gf-BIG'
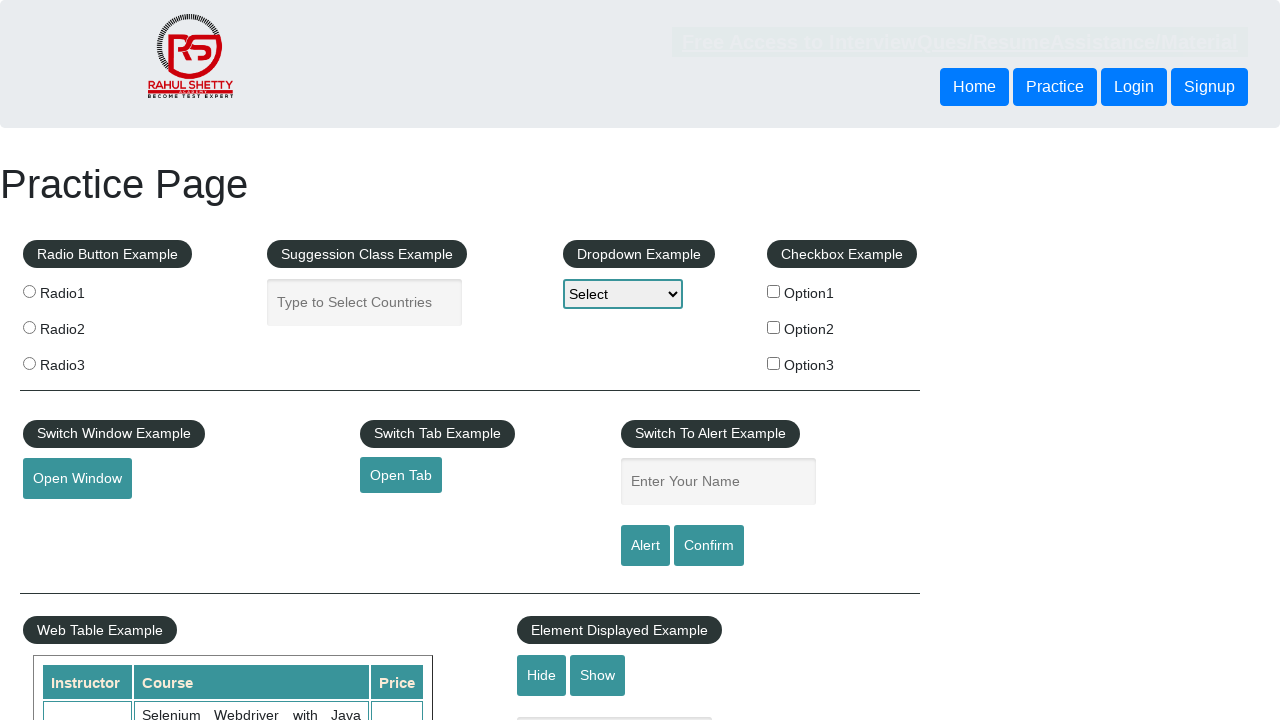

Counted footer links
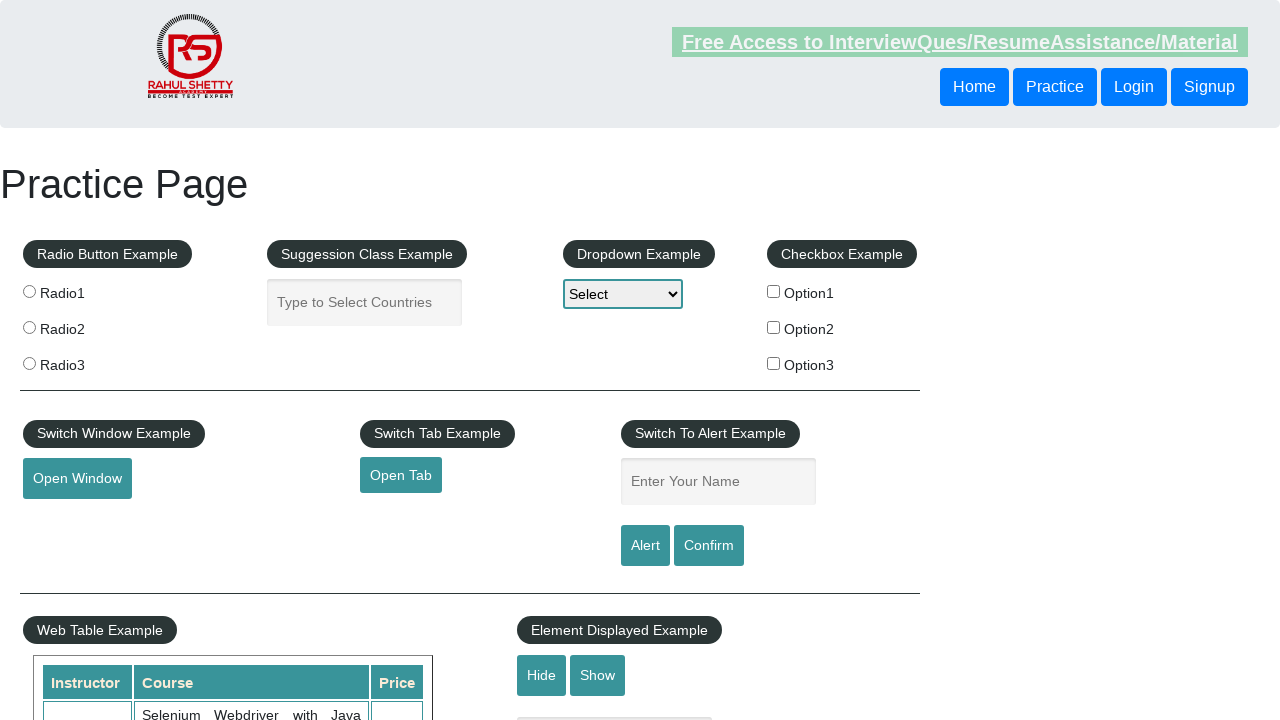

Located first column in footer table
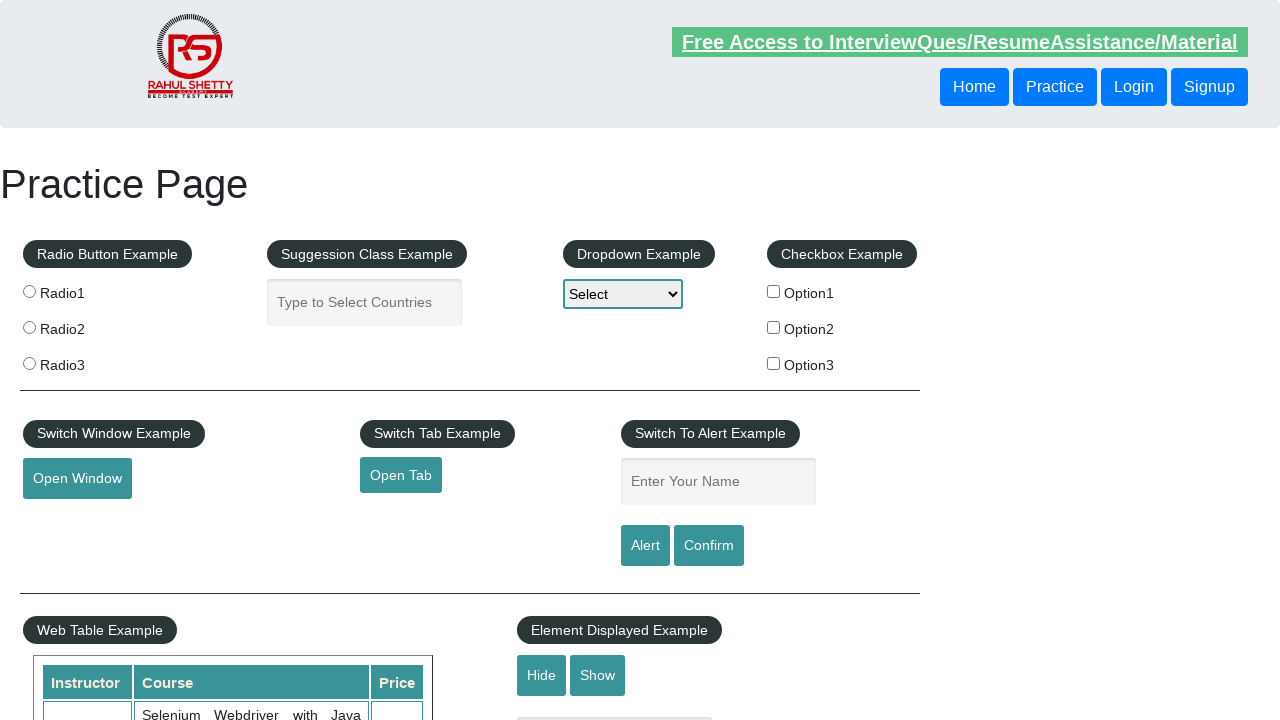

Retrieved all links from first footer column
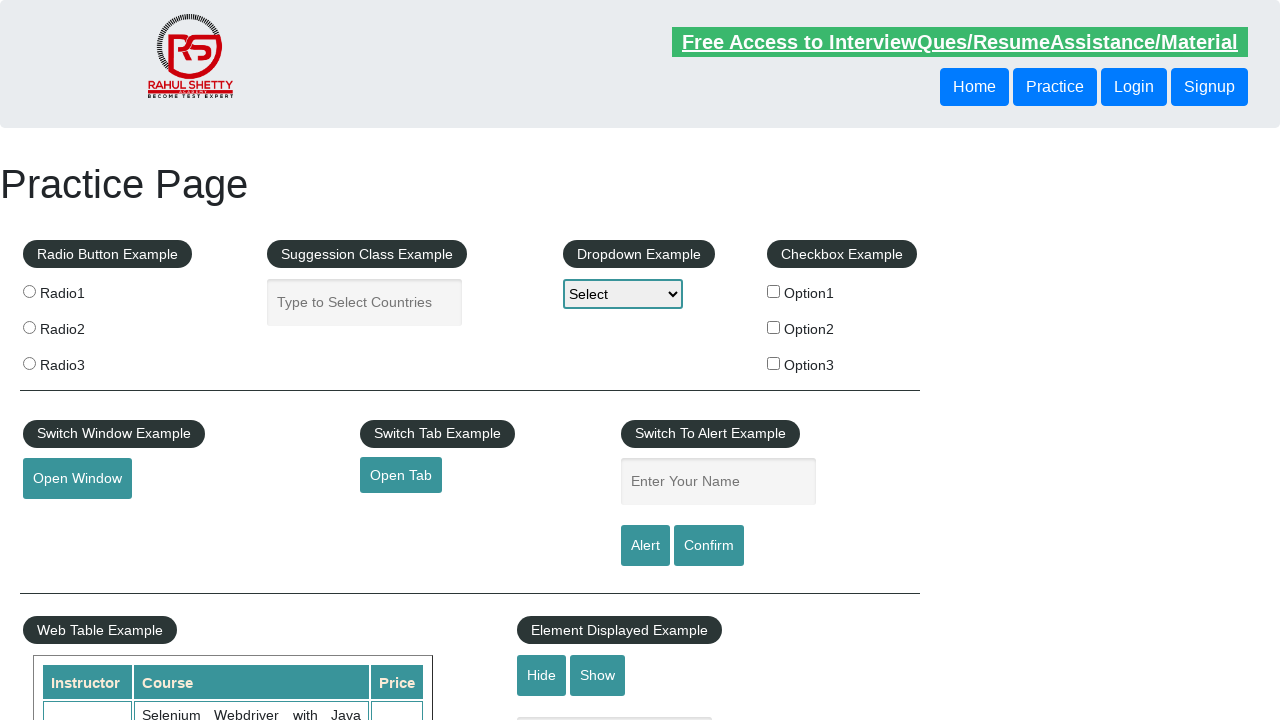

Located link at index 1 in first footer column
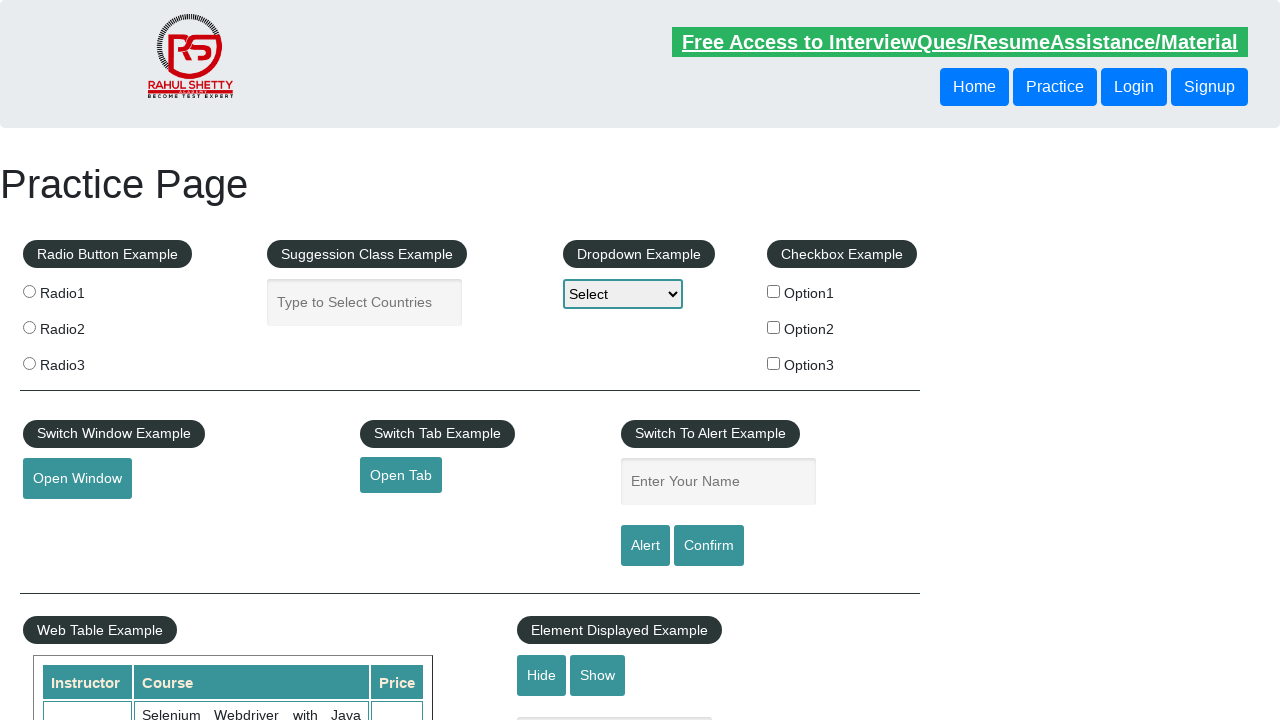

Opened footer link 1 in new tab using Ctrl+Click at (68, 520) on #gf-BIG >> xpath=//table/tbody/tr/td[1]/ul >> a >> nth=1
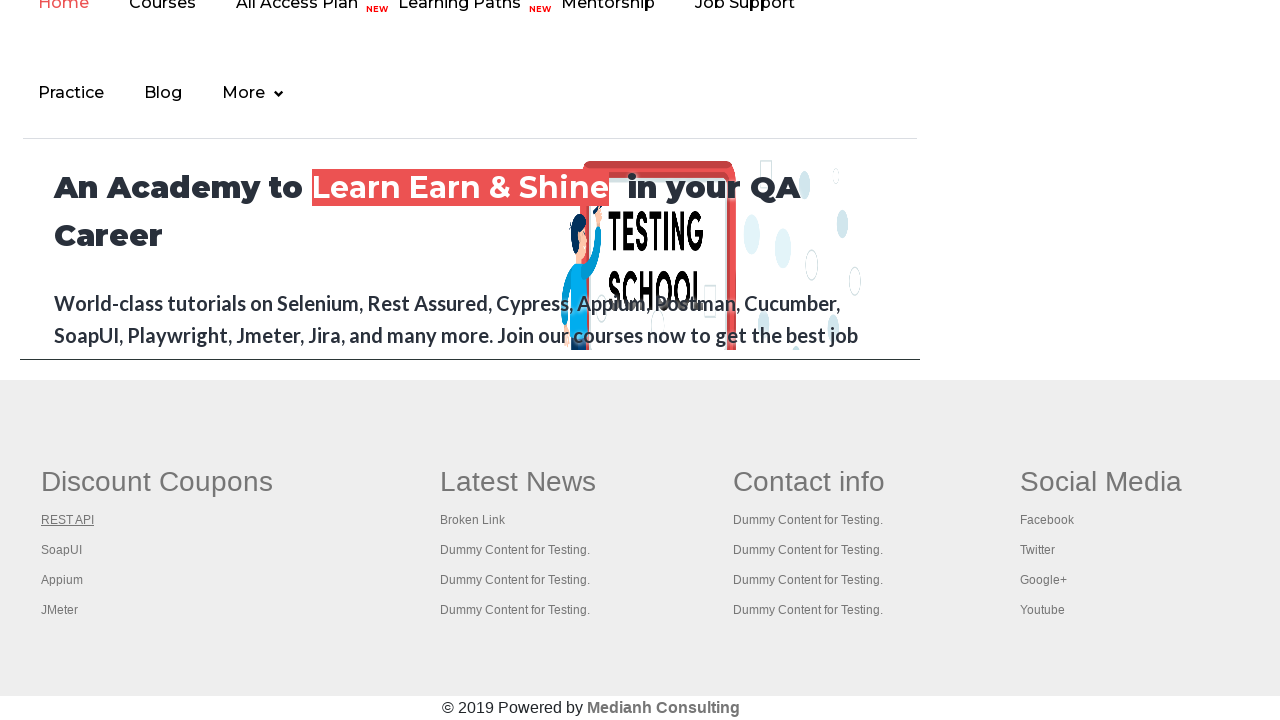

Waited 1 second before opening next link
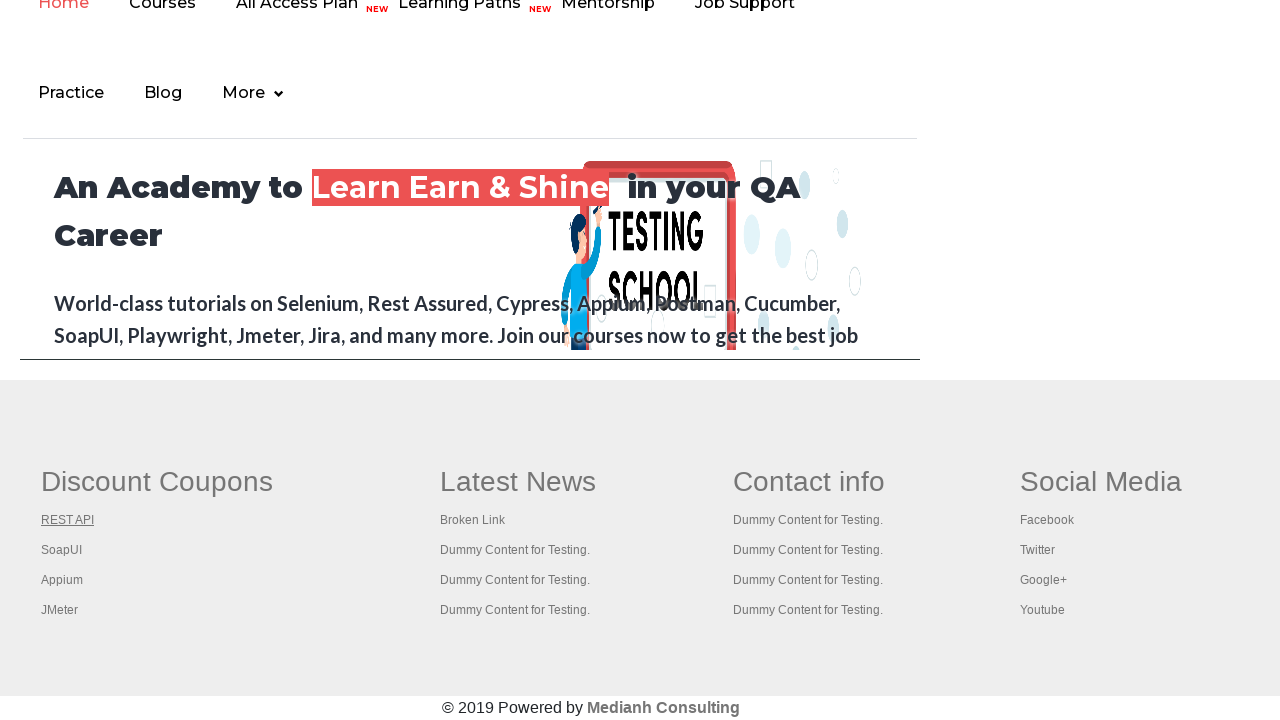

Located link at index 2 in first footer column
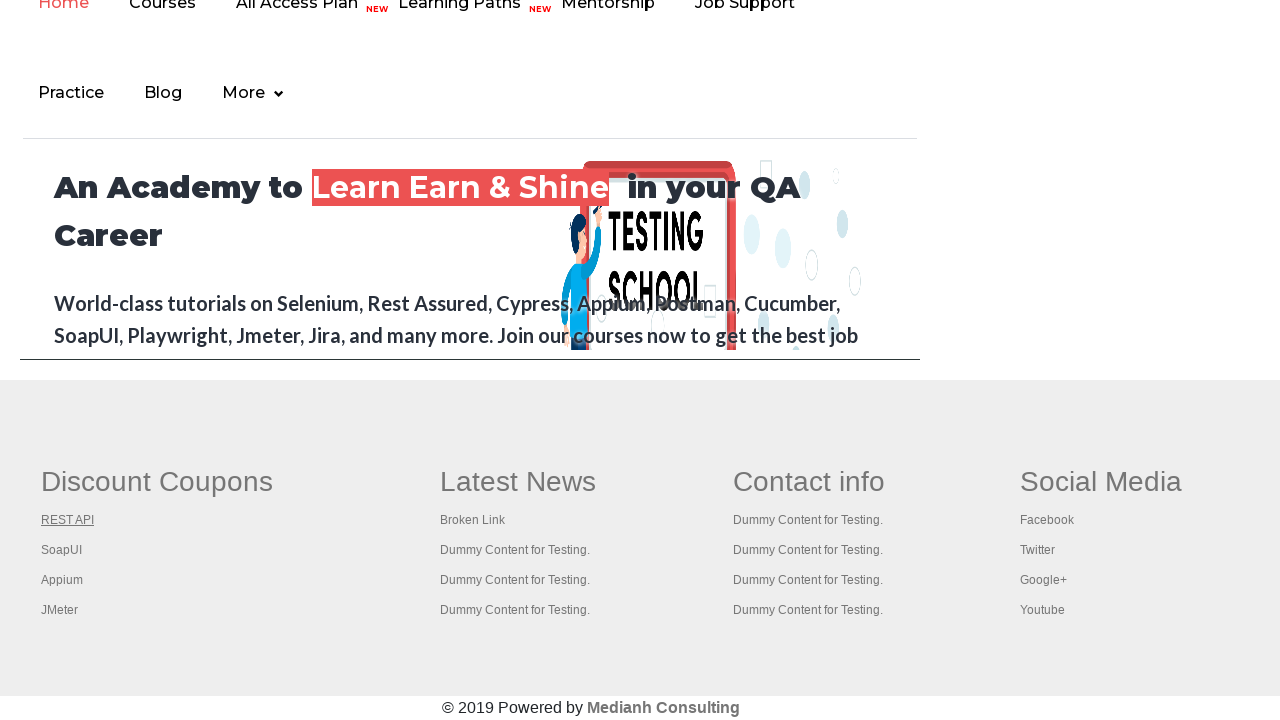

Opened footer link 2 in new tab using Ctrl+Click at (62, 550) on #gf-BIG >> xpath=//table/tbody/tr/td[1]/ul >> a >> nth=2
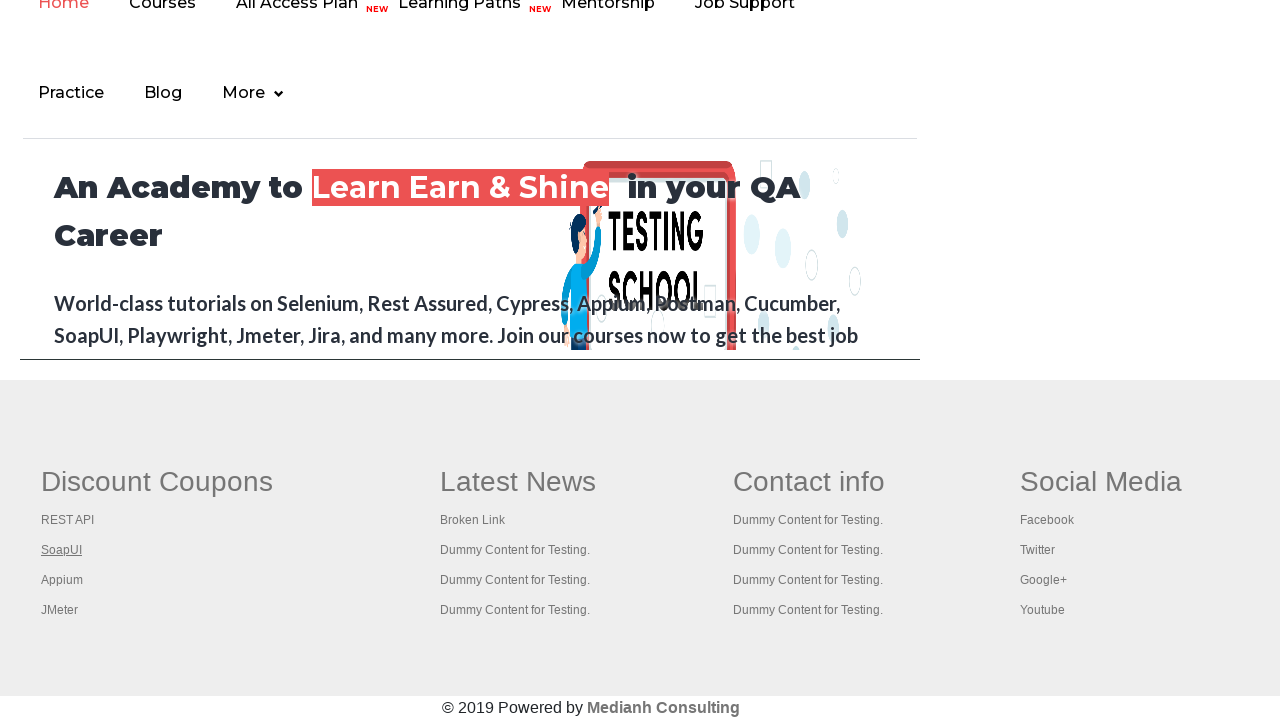

Waited 1 second before opening next link
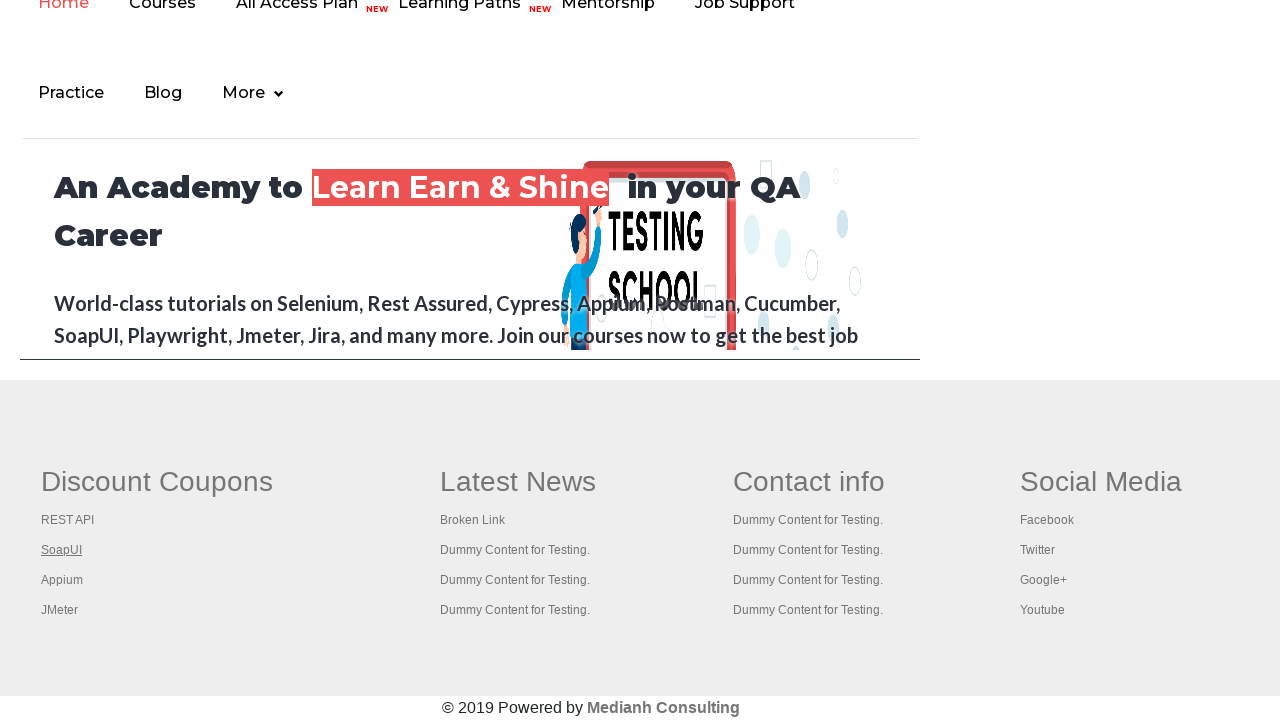

Located link at index 3 in first footer column
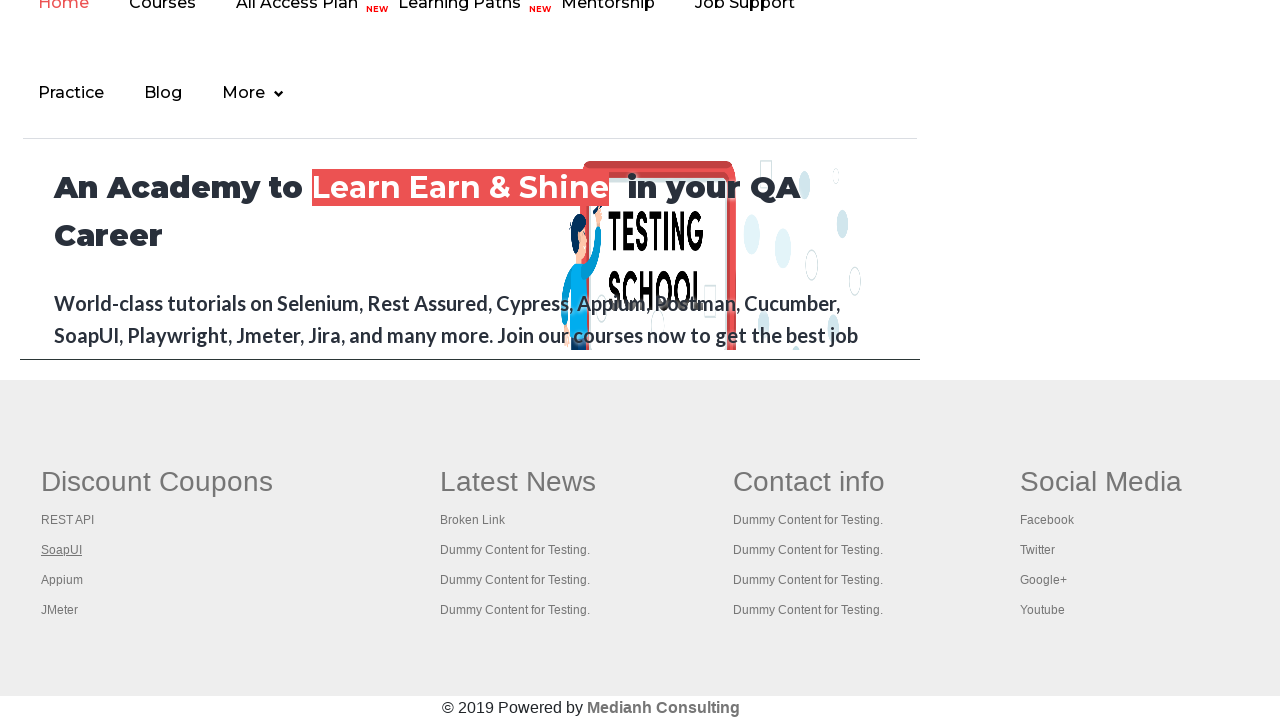

Opened footer link 3 in new tab using Ctrl+Click at (62, 580) on #gf-BIG >> xpath=//table/tbody/tr/td[1]/ul >> a >> nth=3
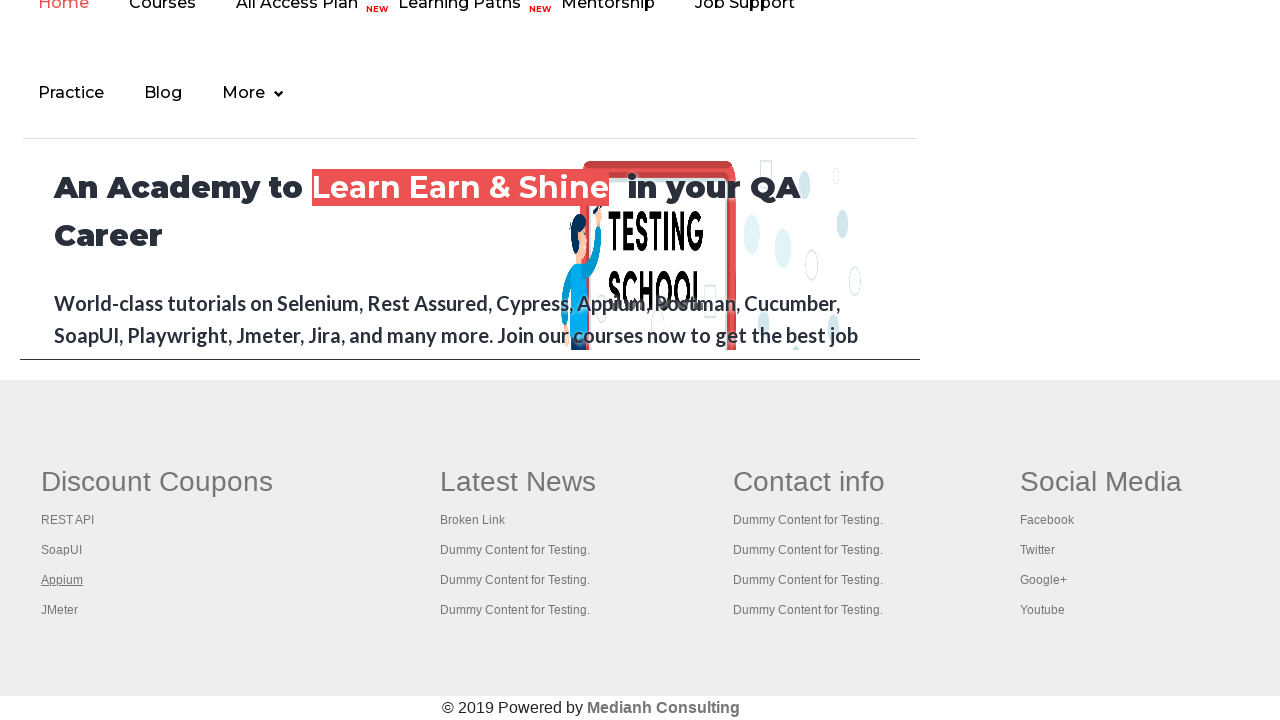

Waited 1 second before opening next link
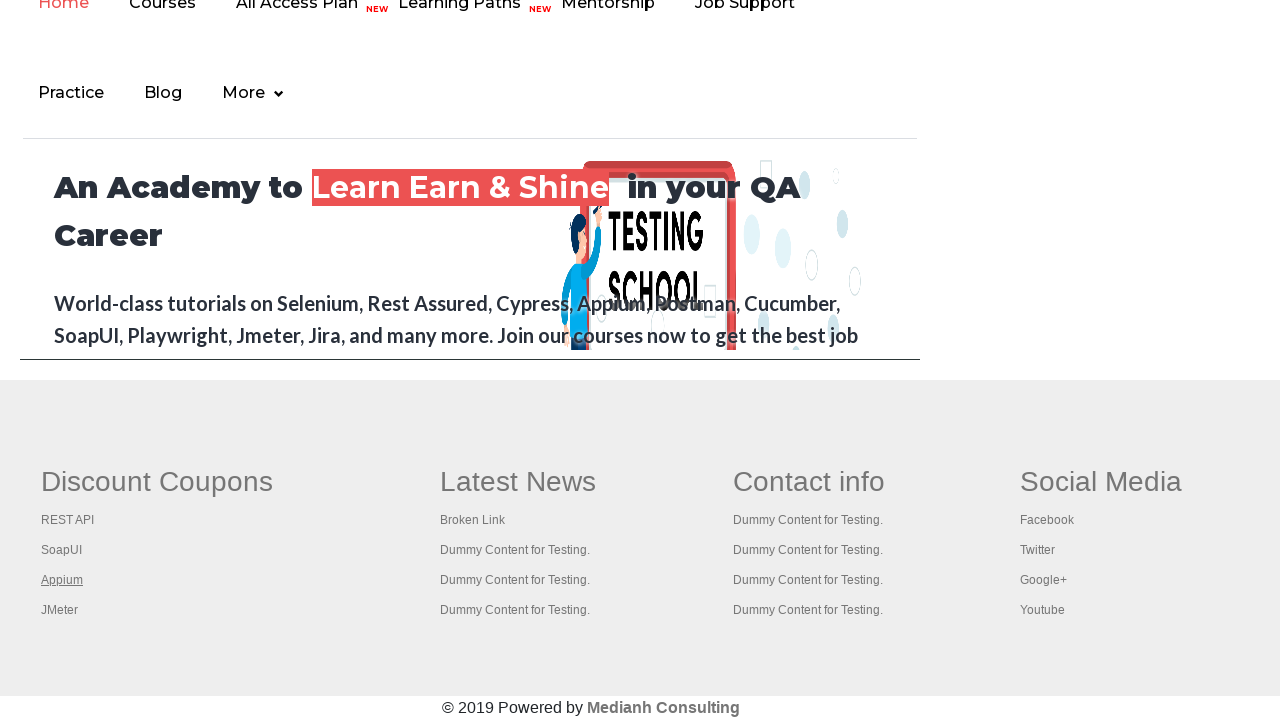

Located link at index 4 in first footer column
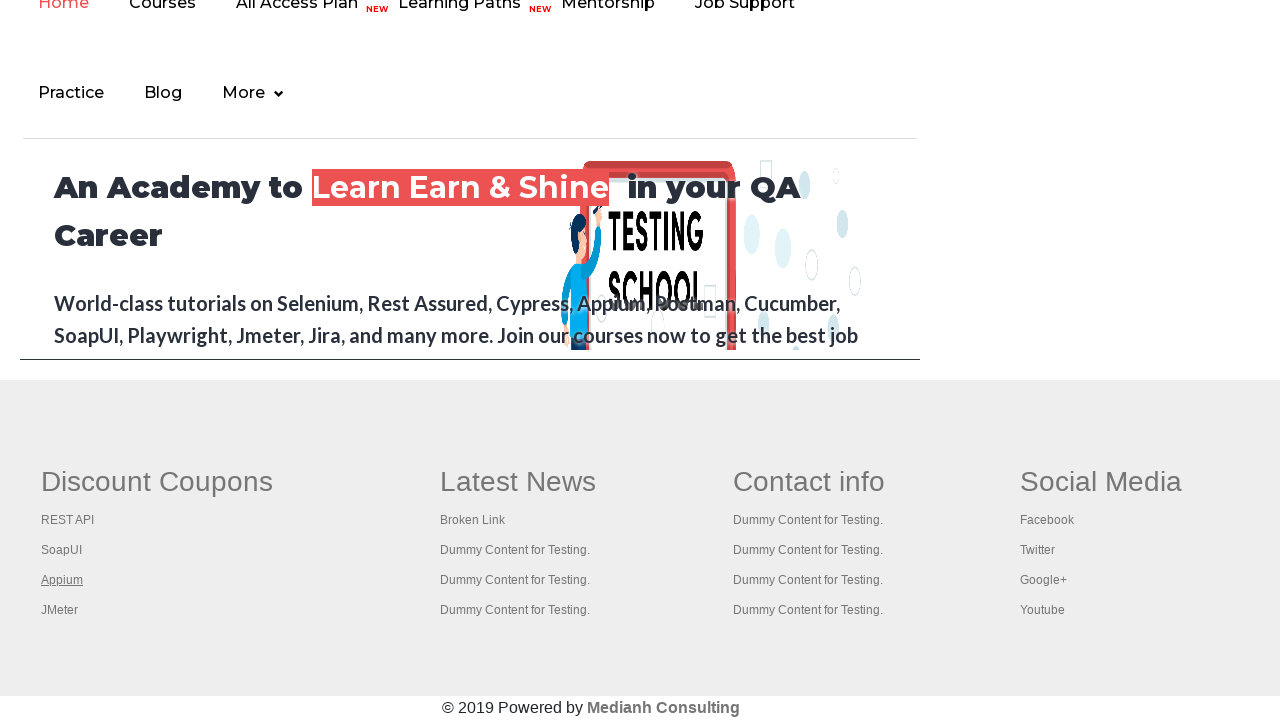

Opened footer link 4 in new tab using Ctrl+Click at (60, 610) on #gf-BIG >> xpath=//table/tbody/tr/td[1]/ul >> a >> nth=4
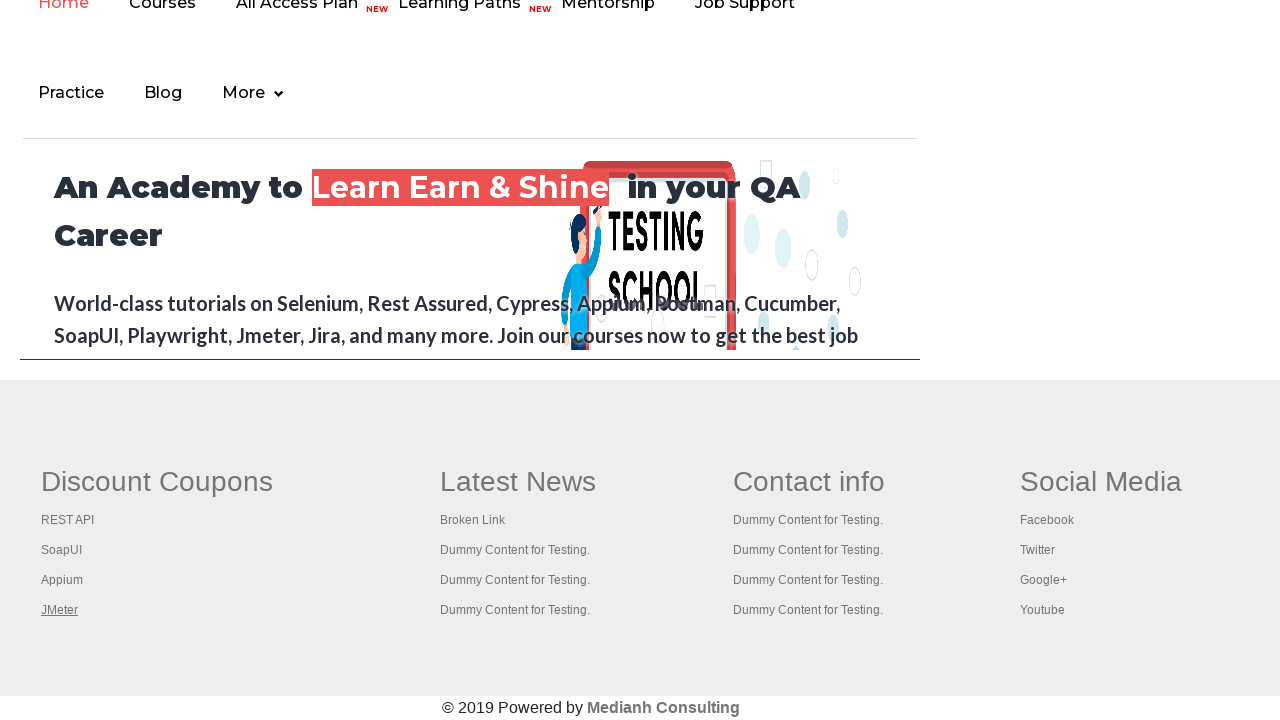

Waited 1 second before opening next link
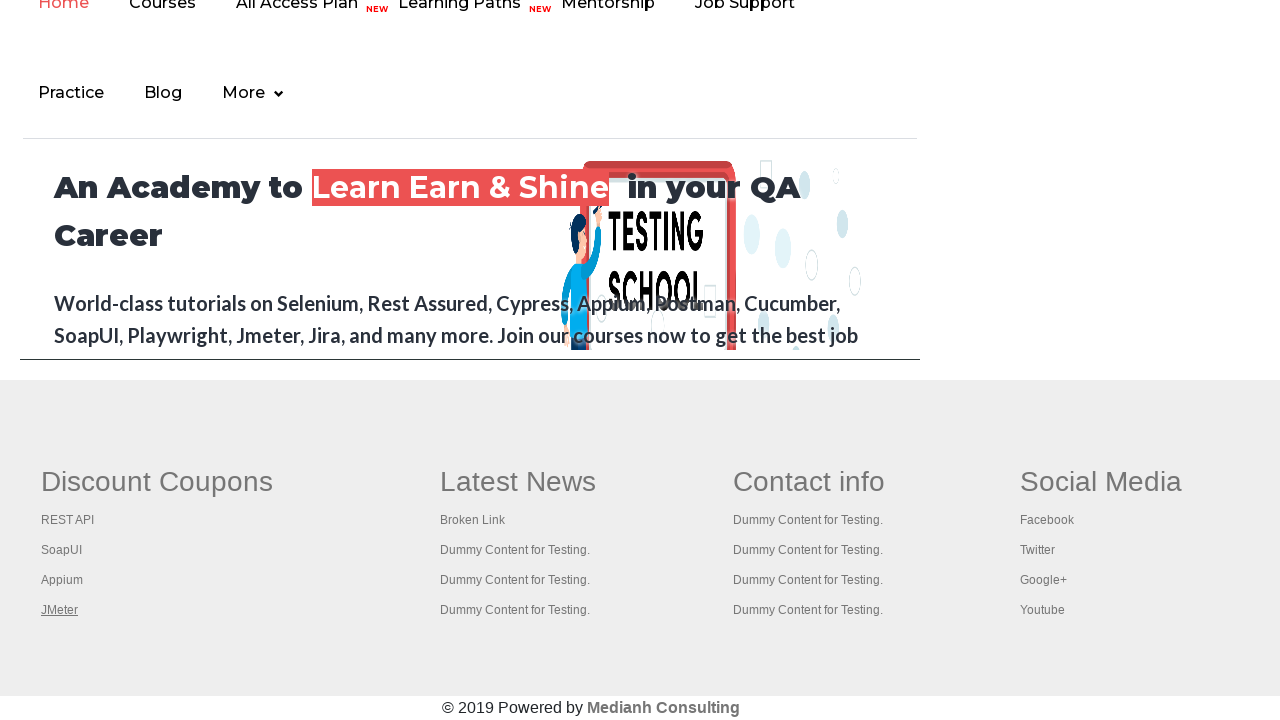

Main page title: Practice Page
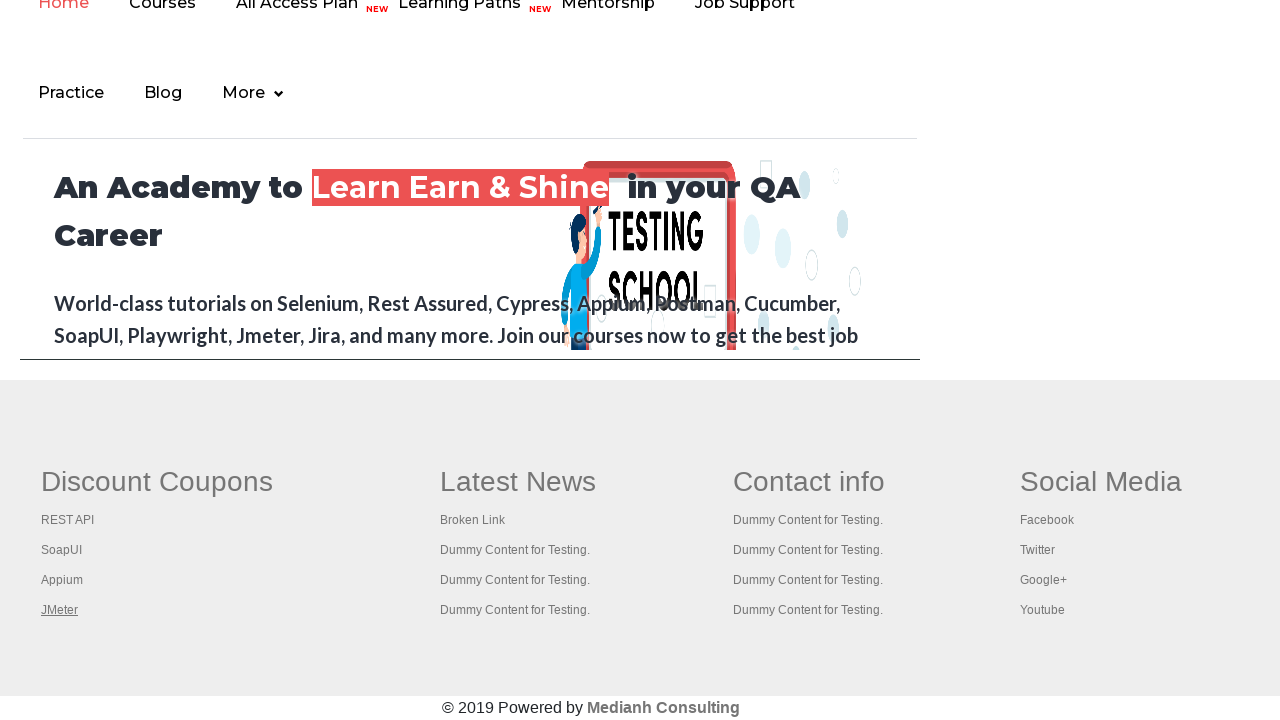

Waited for new tab to load, title: REST API Tutorial
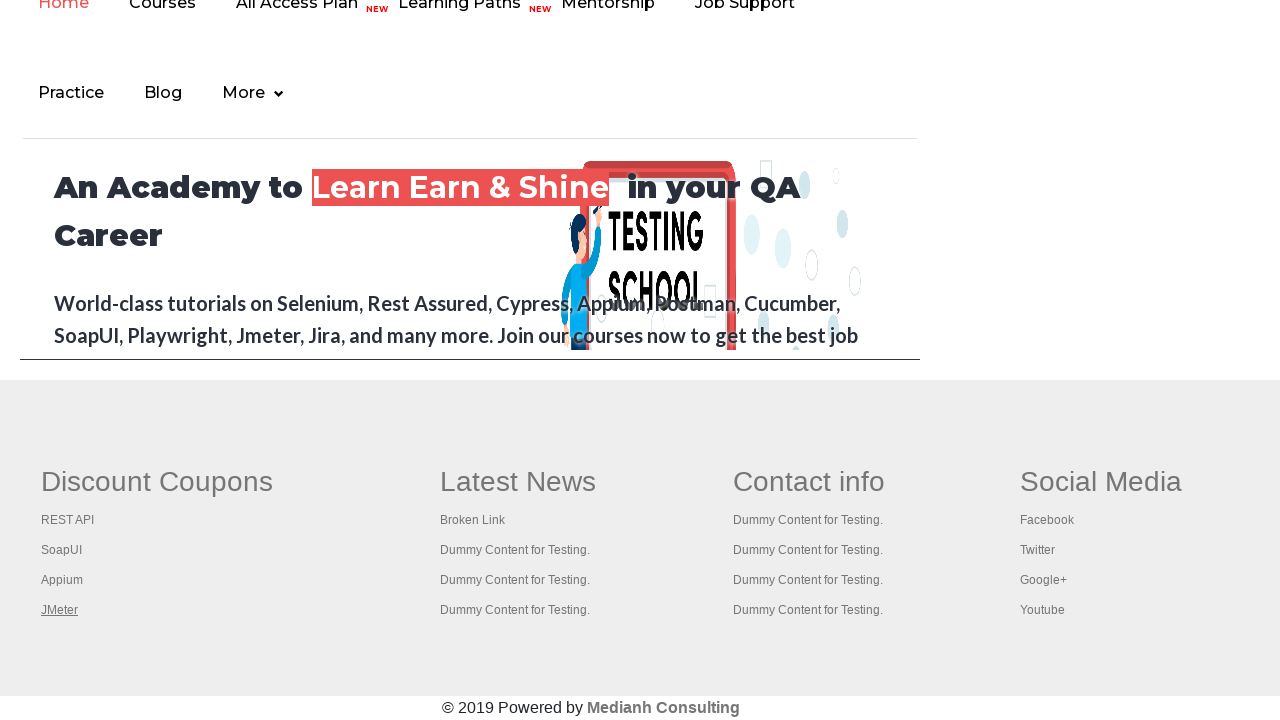

Waited for new tab to load, title: The World’s Most Popular API Testing Tool | SoapUI
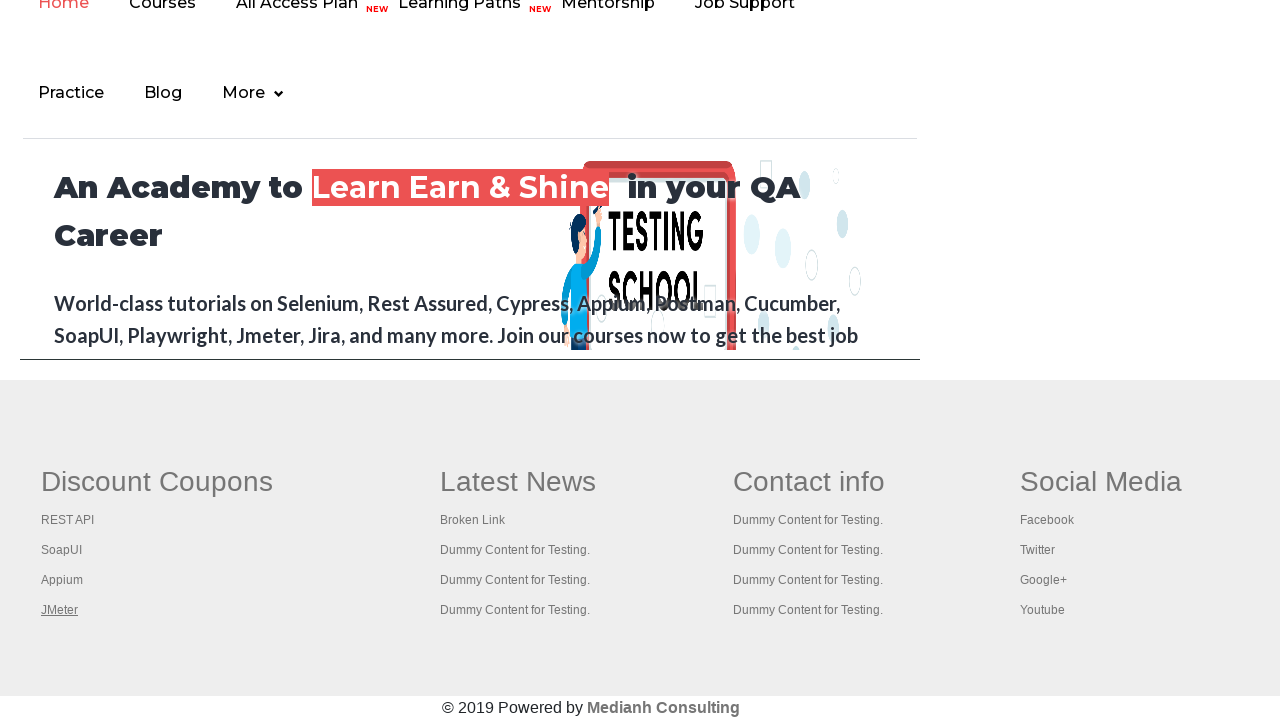

Waited for new tab to load, title: Appium tutorial for Mobile Apps testing | RahulShetty Academy | Rahul
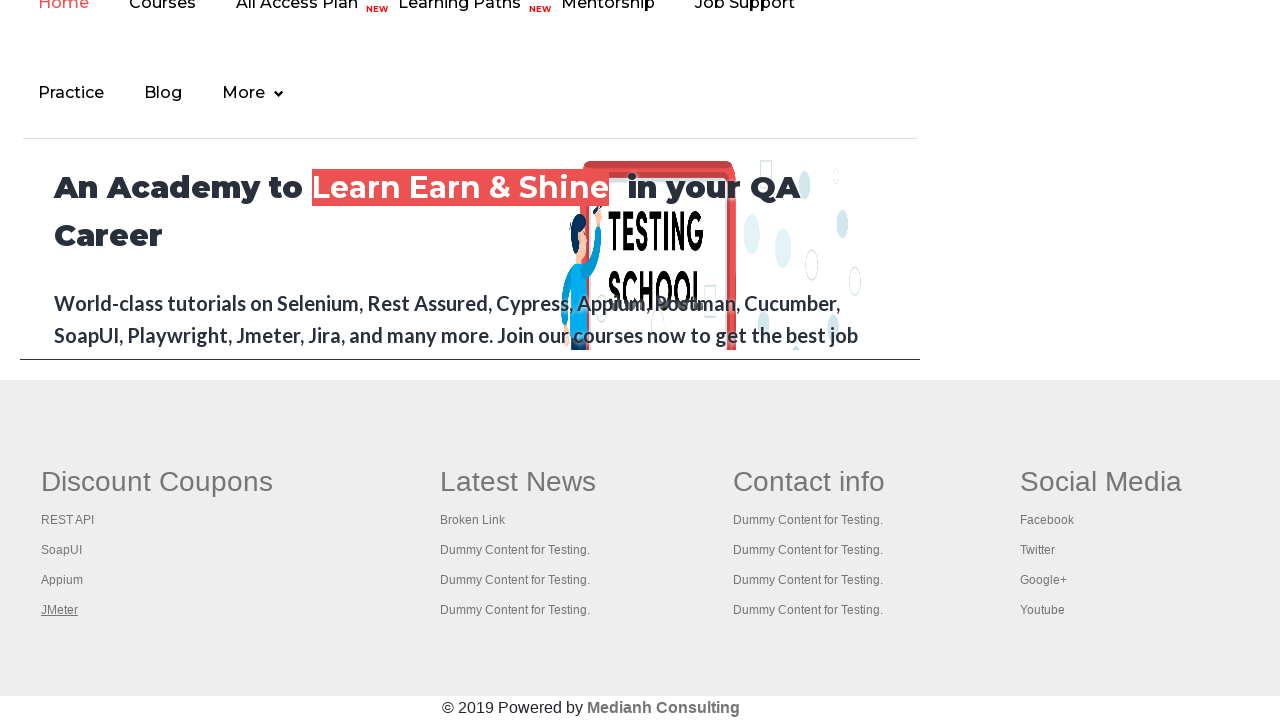

Waited for new tab to load, title: Apache JMeter - Apache JMeter™
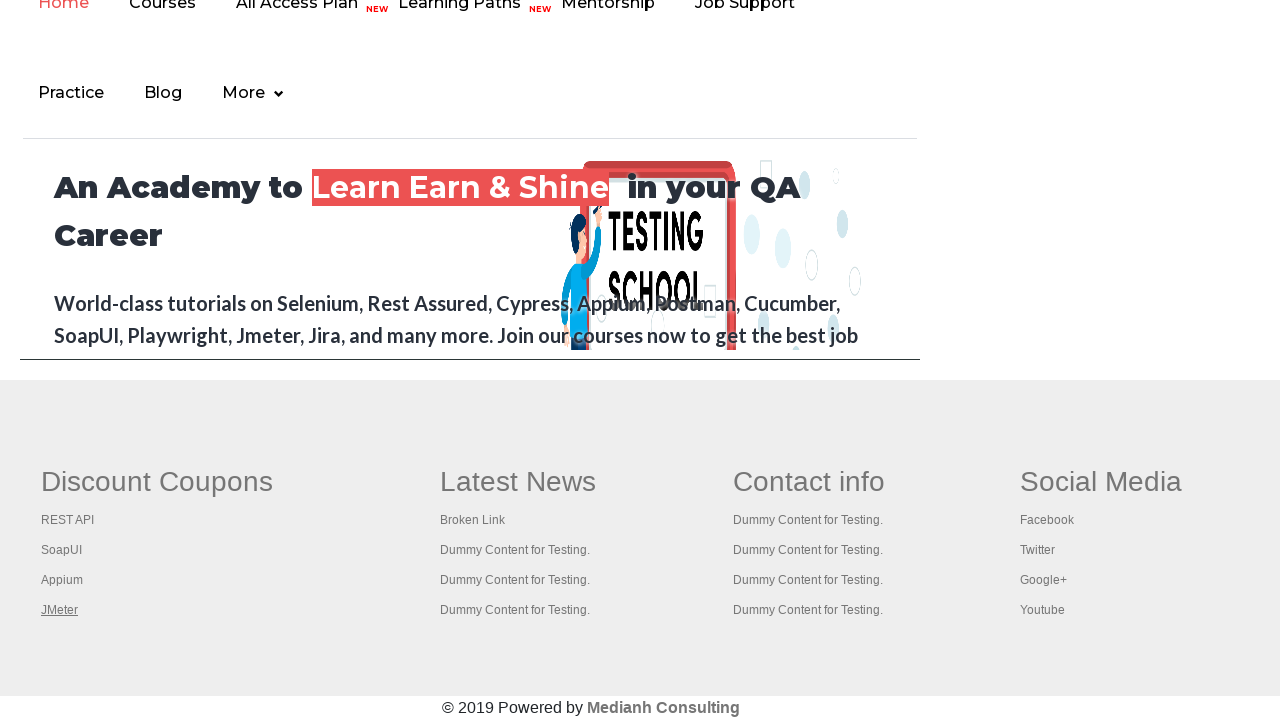

Closed opened tab
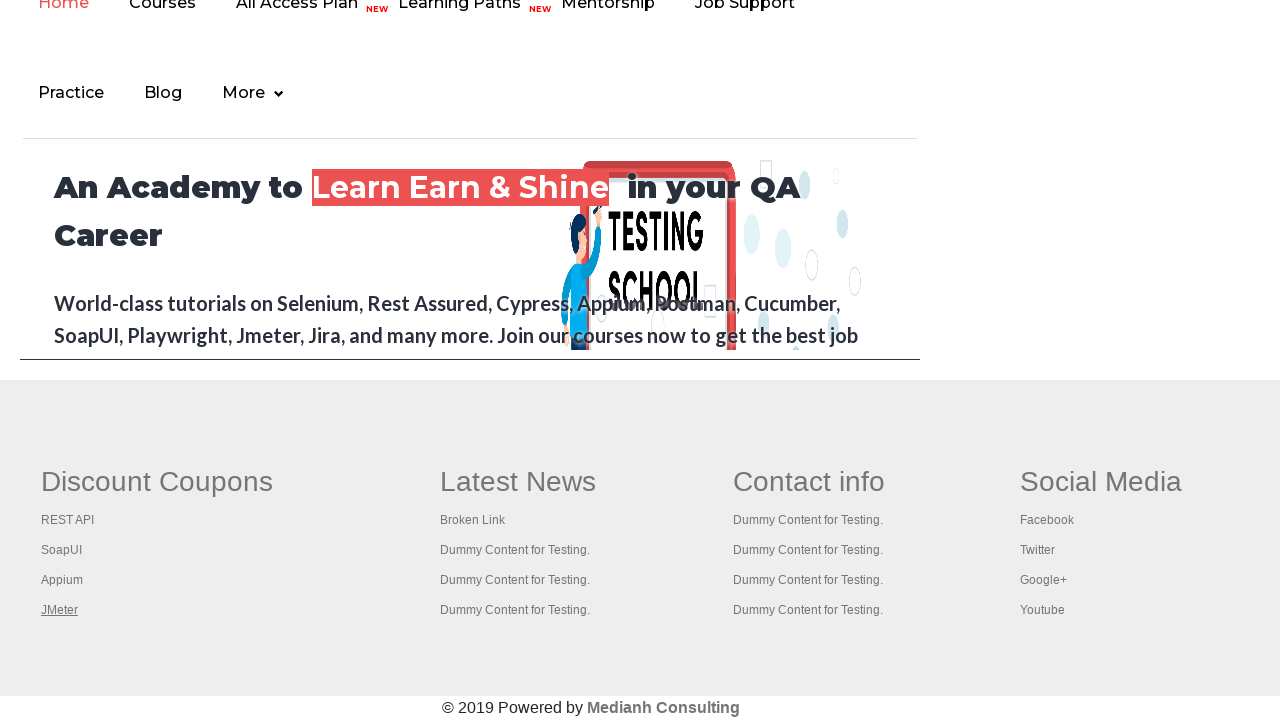

Closed opened tab
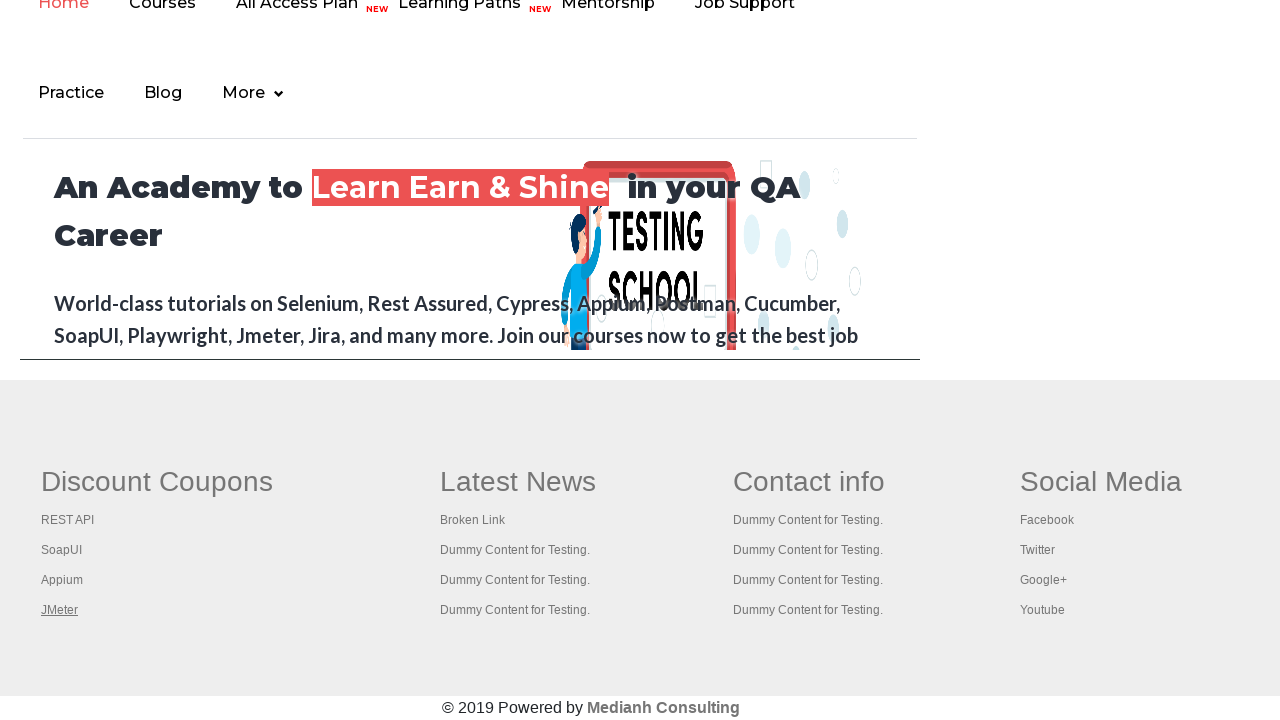

Closed opened tab
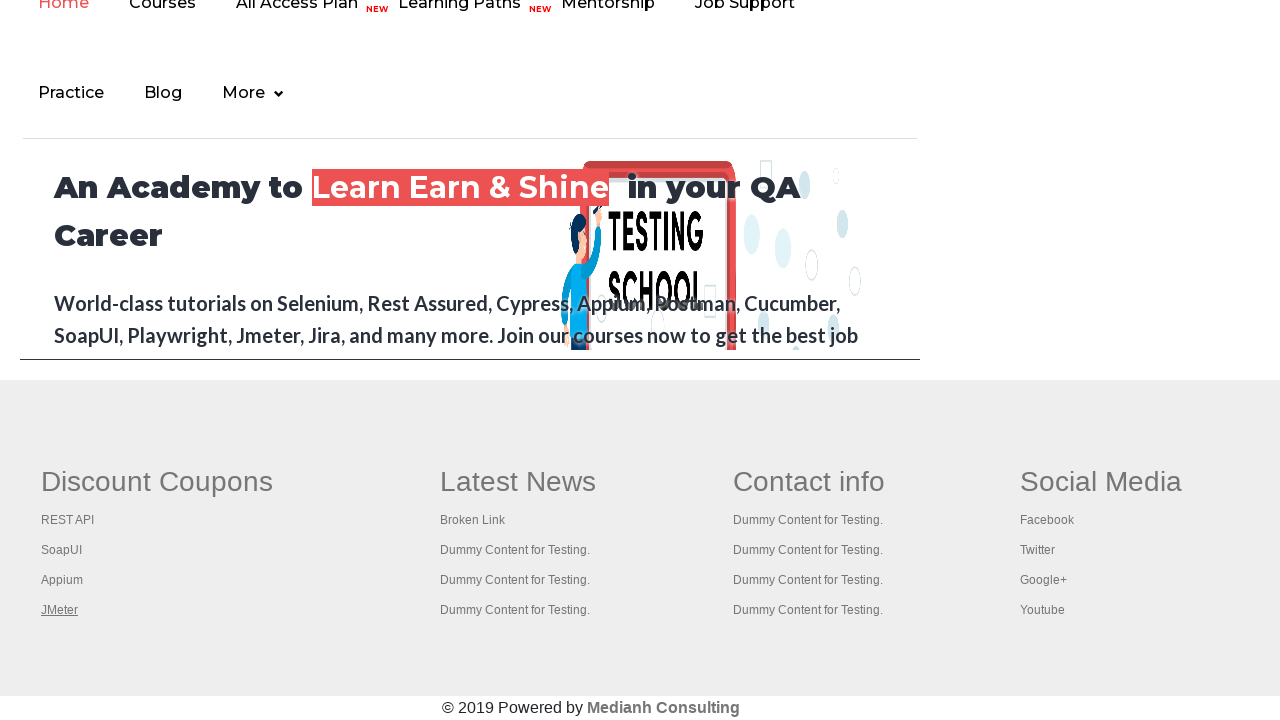

Closed opened tab
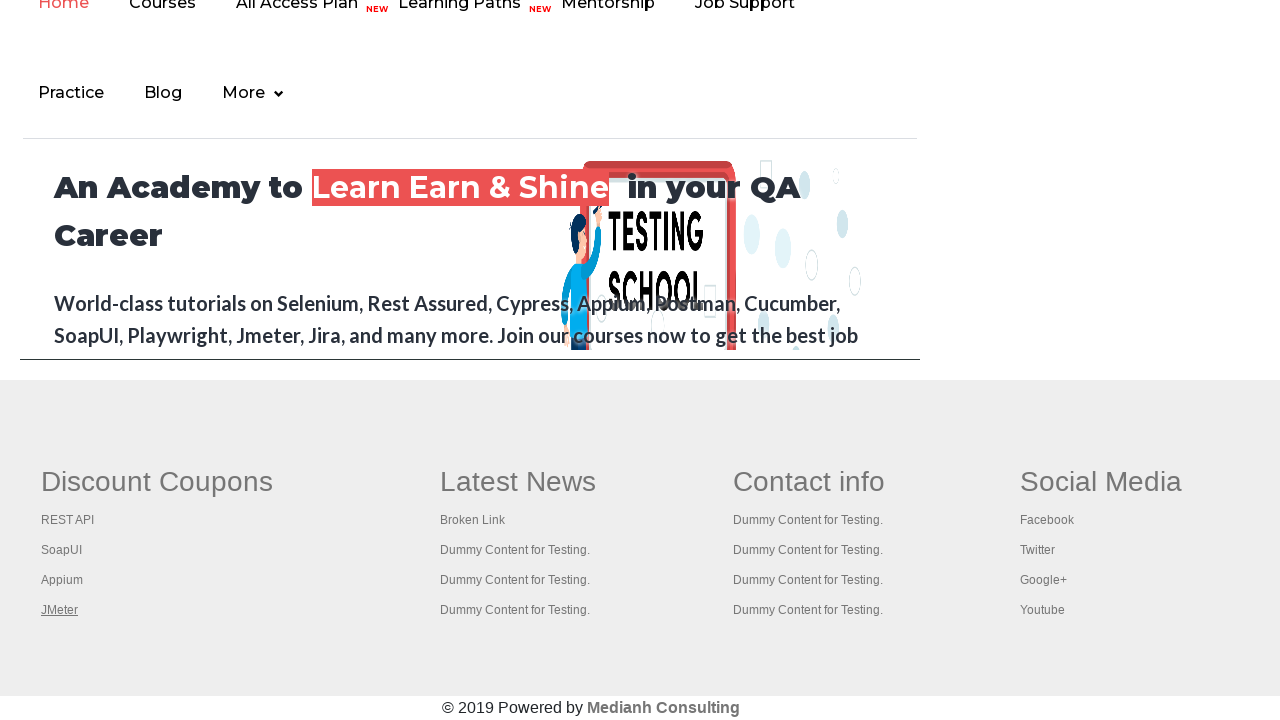

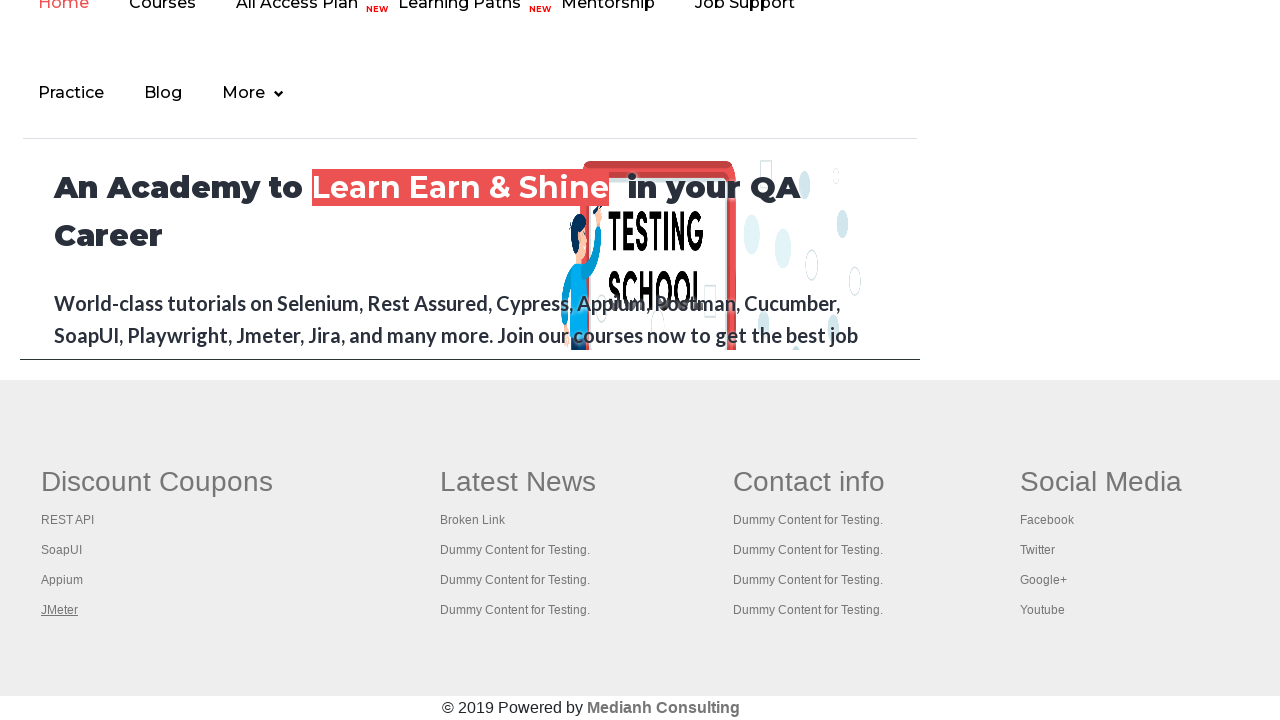